Tests page loading with image blocking by navigating to basta.net while intercepting and blocking all image requests

Starting URL: https://www.basta.net/mainz/

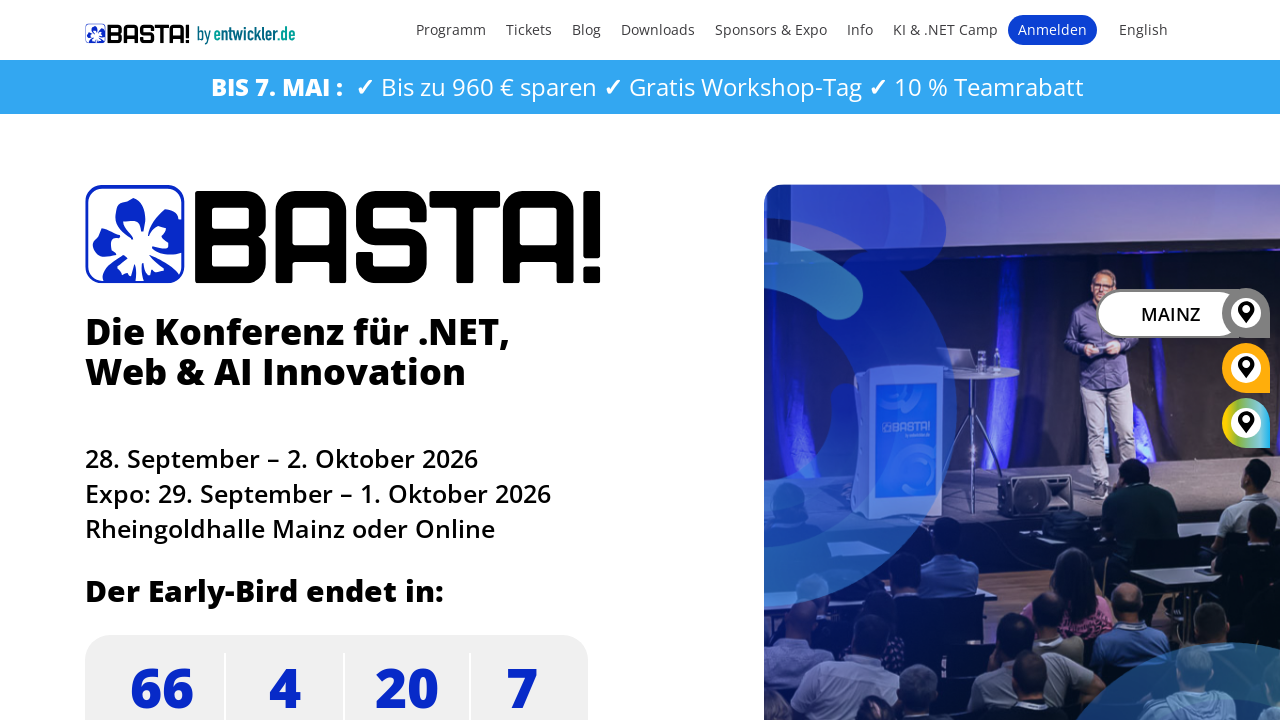

Set up route handler to block all image requests (png, jpg, jpeg, svg)
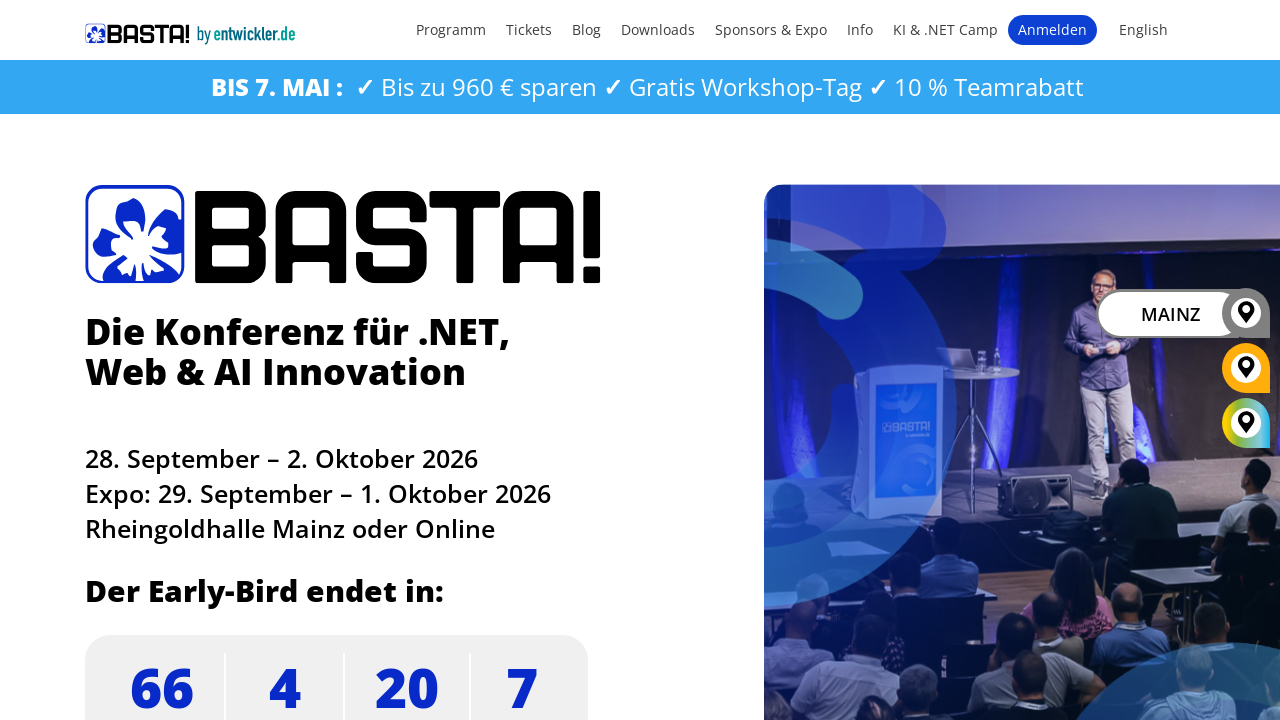

Waited for page to reach networkidle state with images blocked
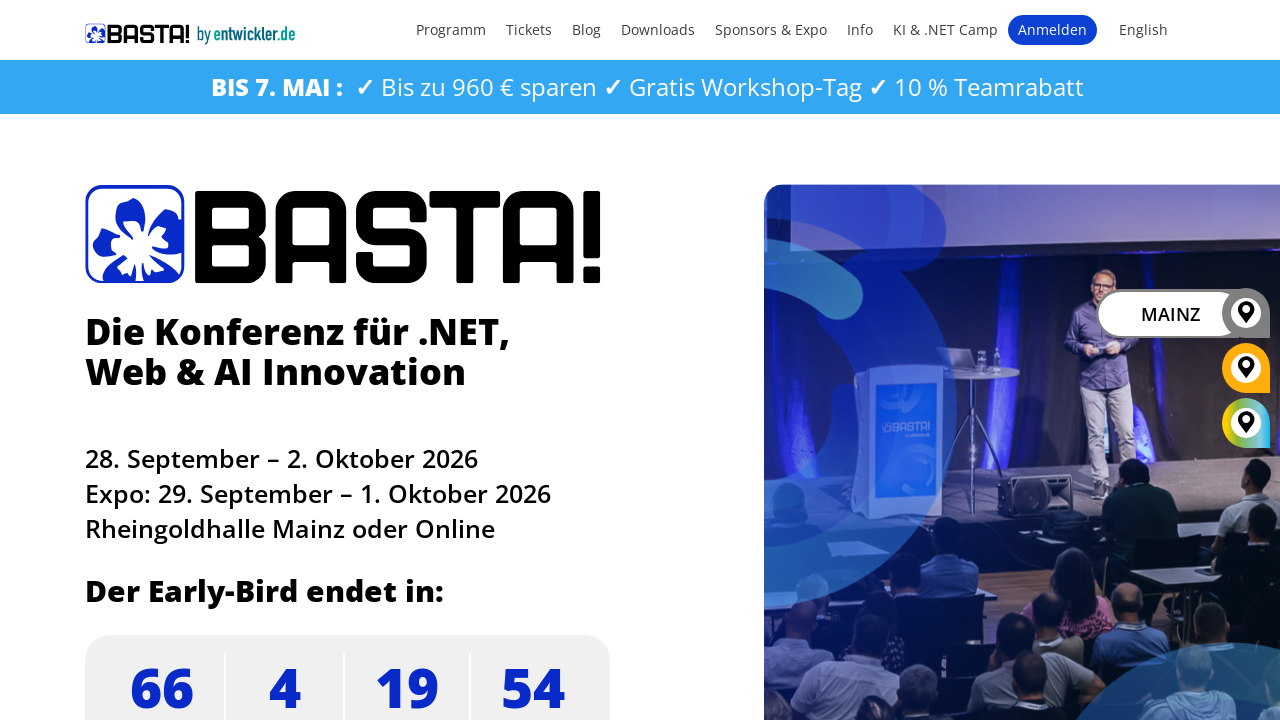

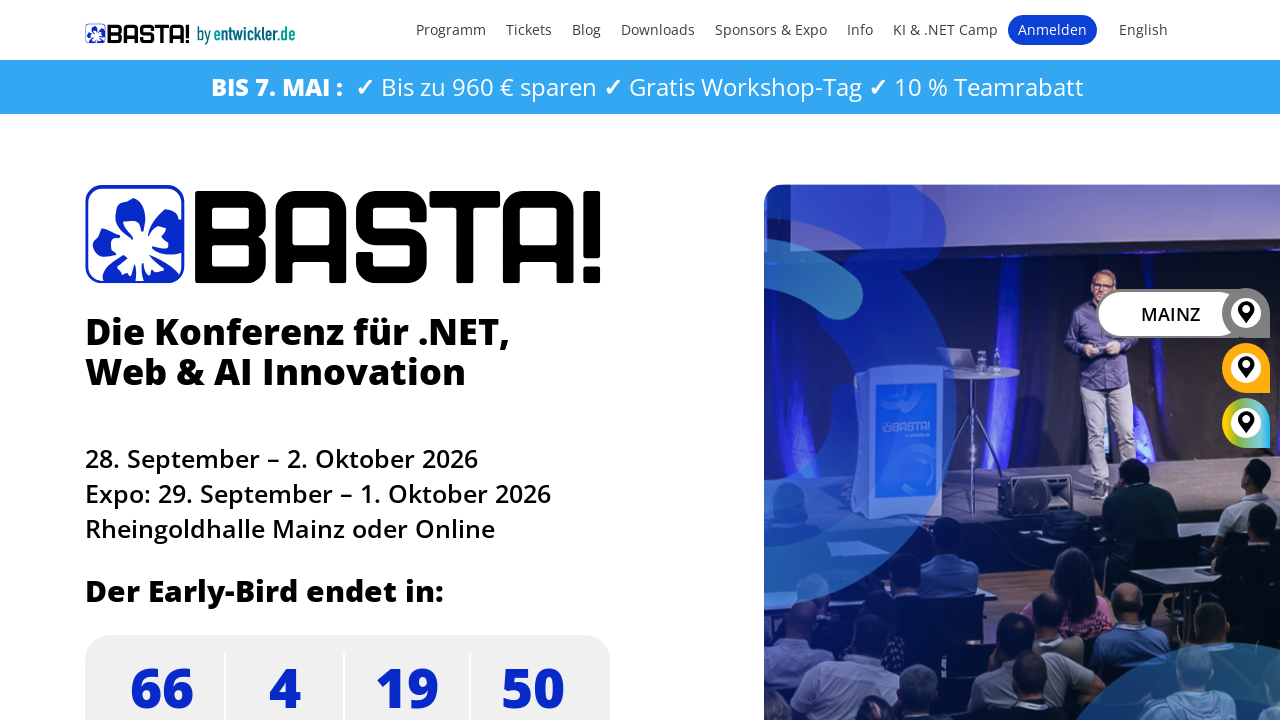